Tests mouse input events on a training page by performing single click, double click, and context click (right-click) actions, verifying the page responds to each input type.

Starting URL: https://v1.training-support.net/selenium/input-events

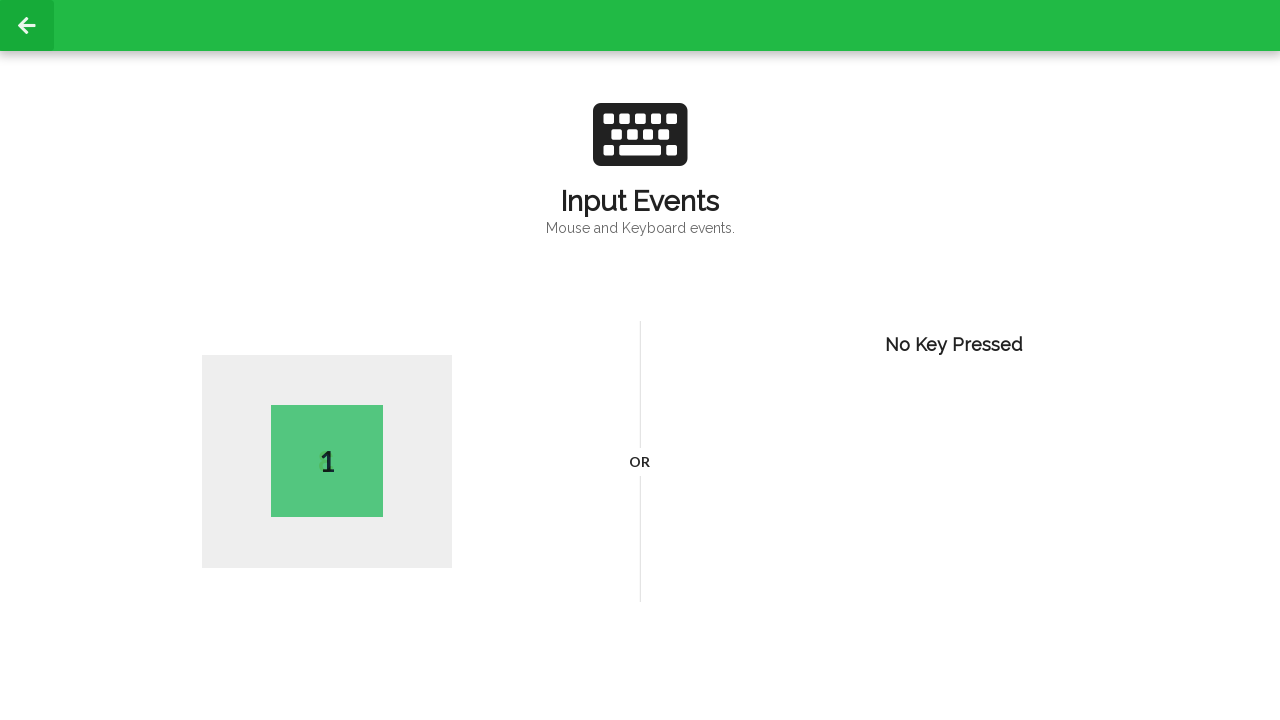

Performed single click on page body at (640, 360) on body
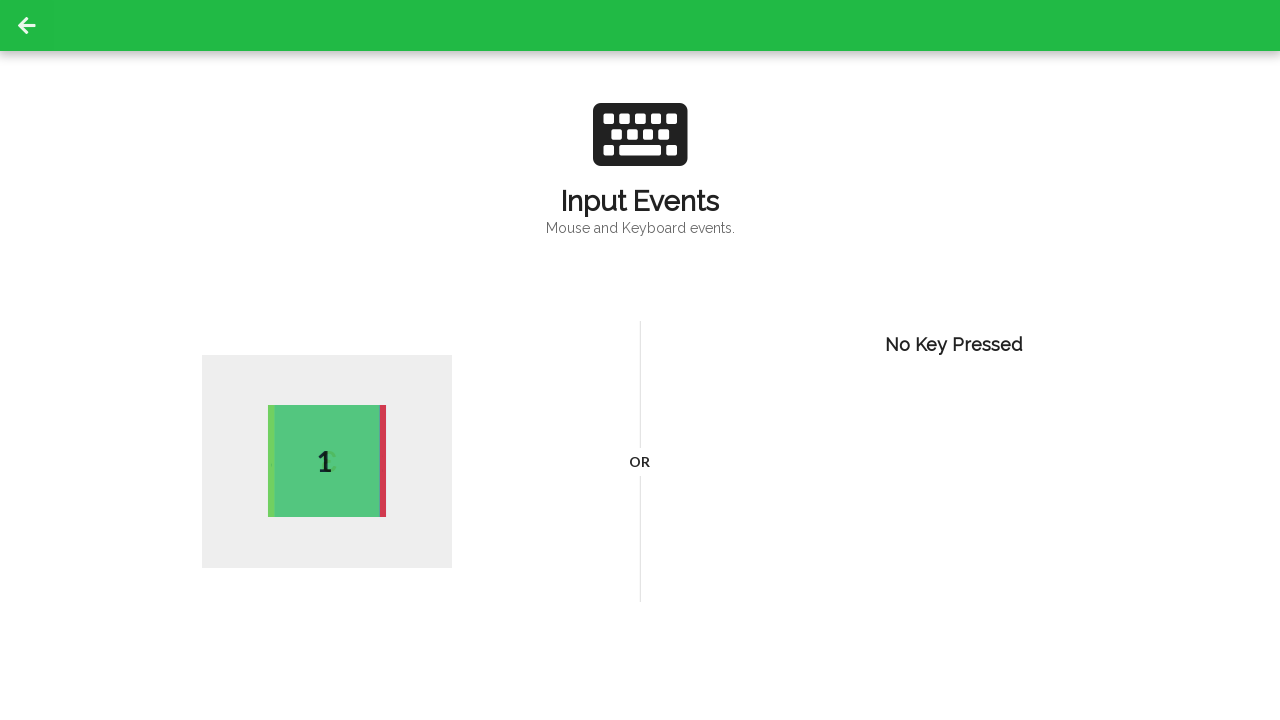

Waited 1000ms after single click
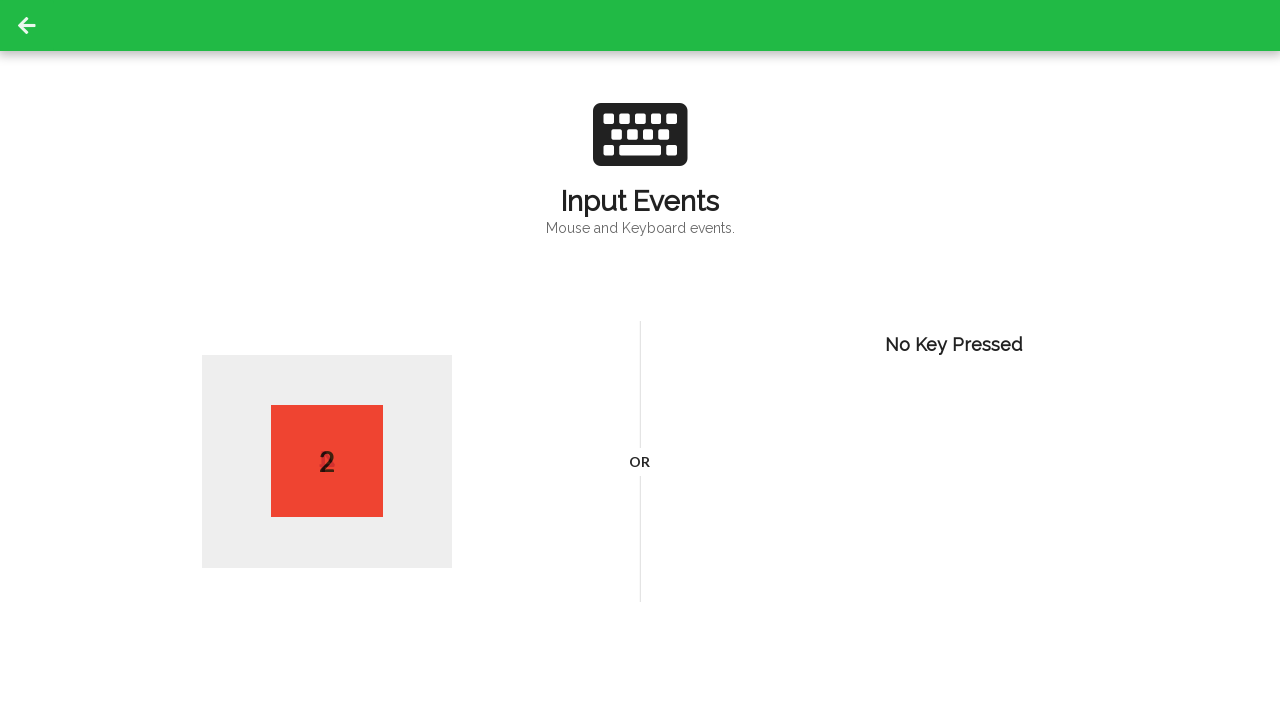

Read active element text after single click: 2
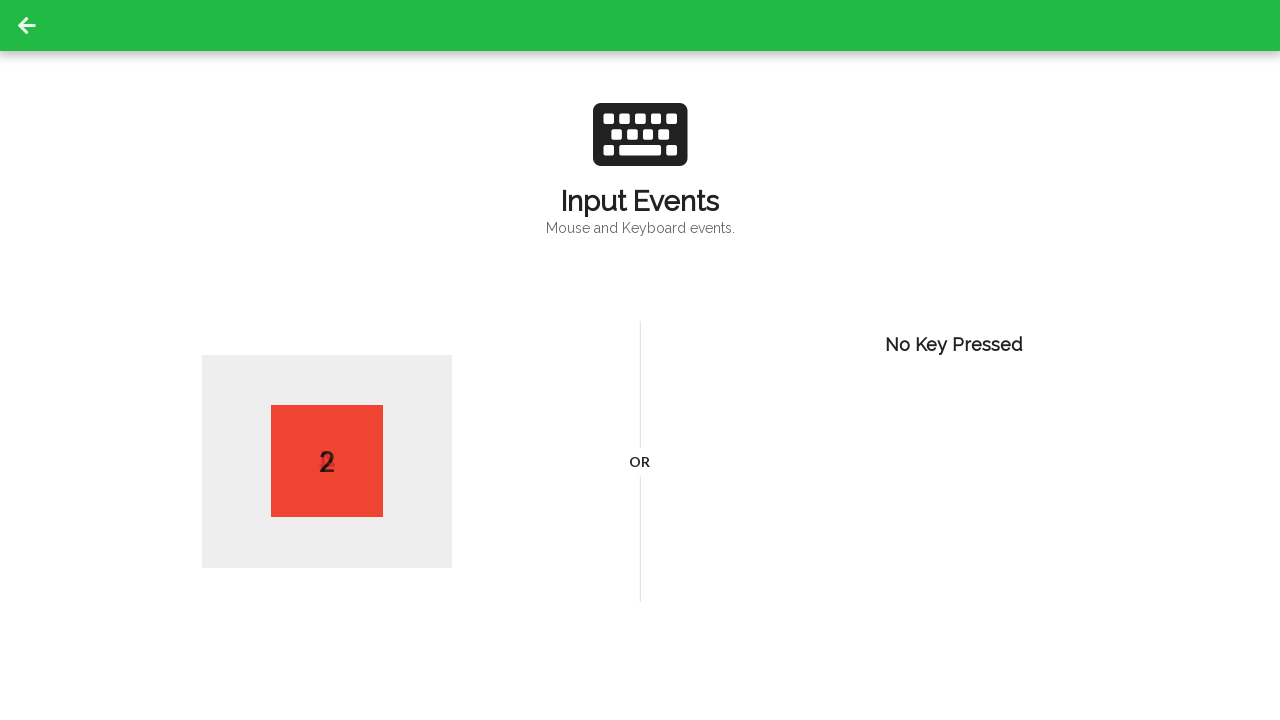

Performed double click on page body at (640, 360) on body
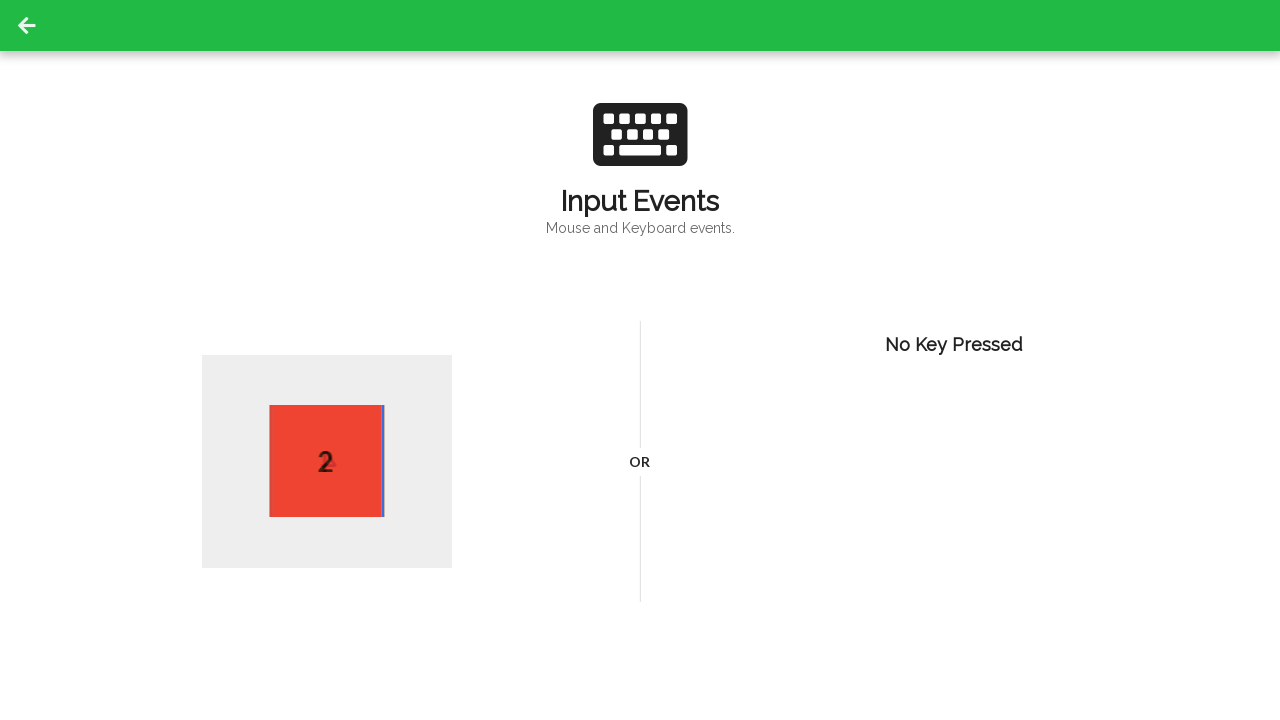

Waited 1000ms after double click
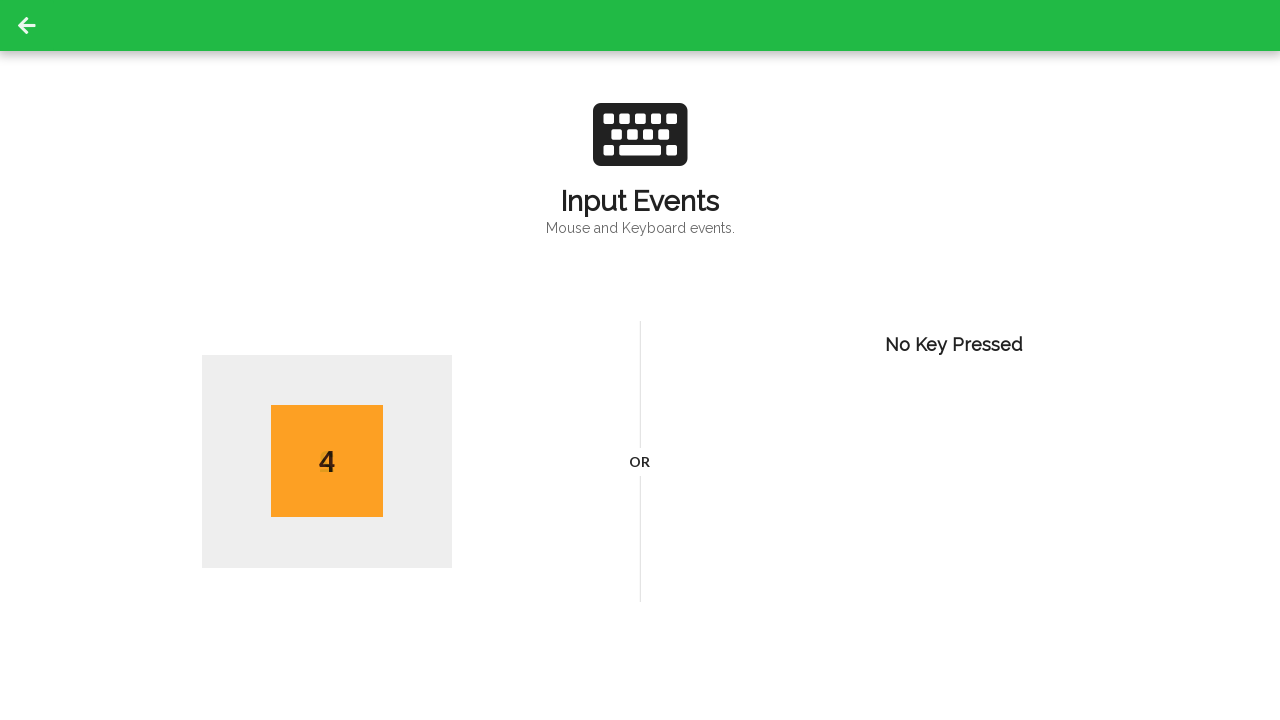

Read active element text after double click: 4
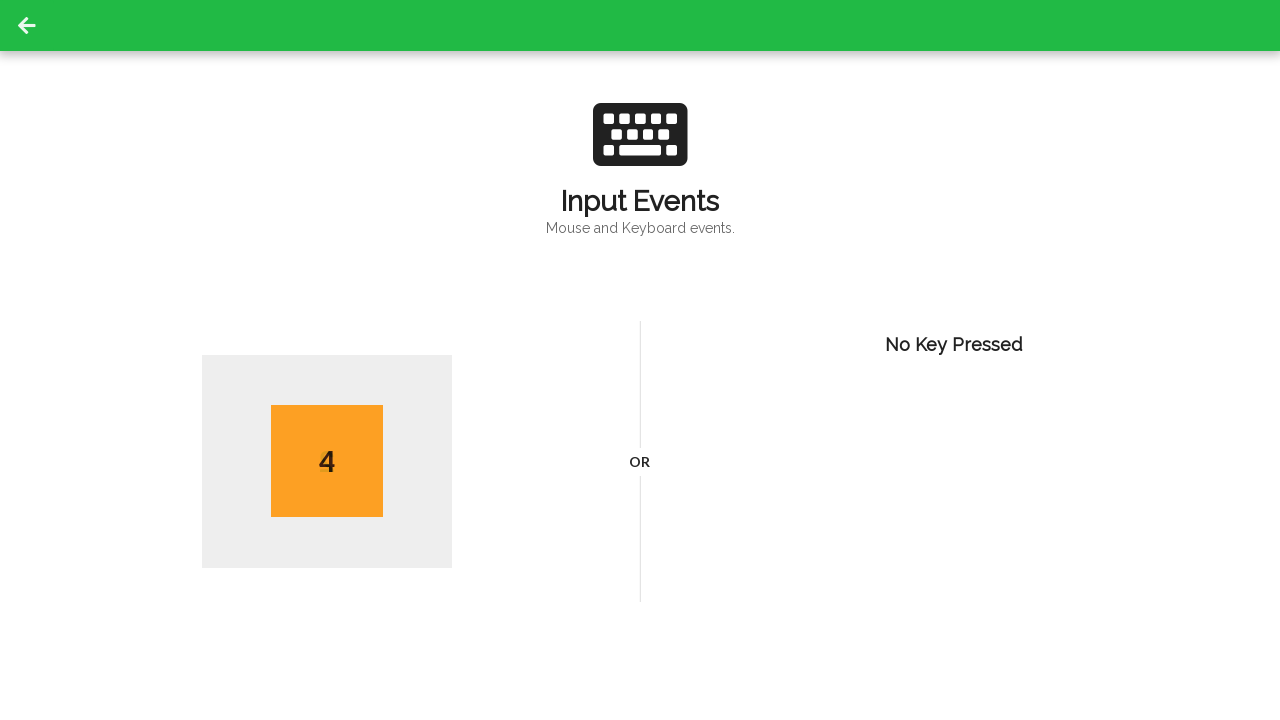

Performed context click (right-click) on page body at (640, 360) on body
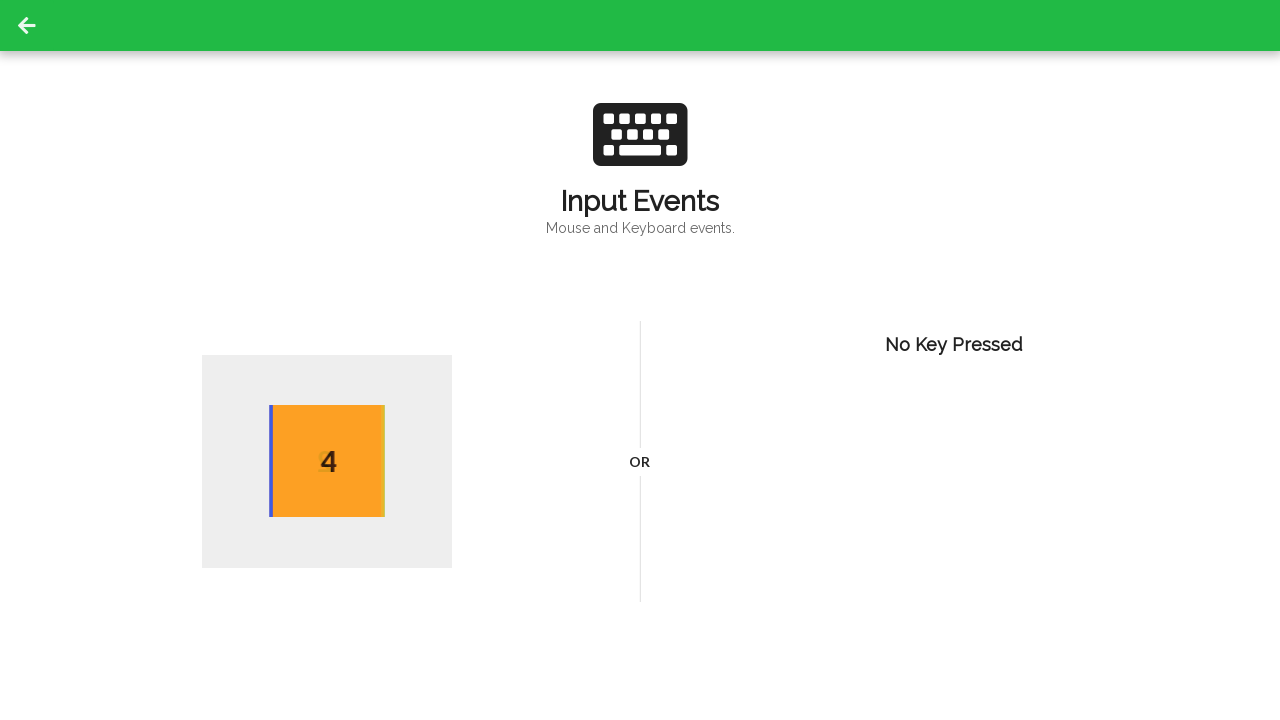

Waited 1000ms after context click
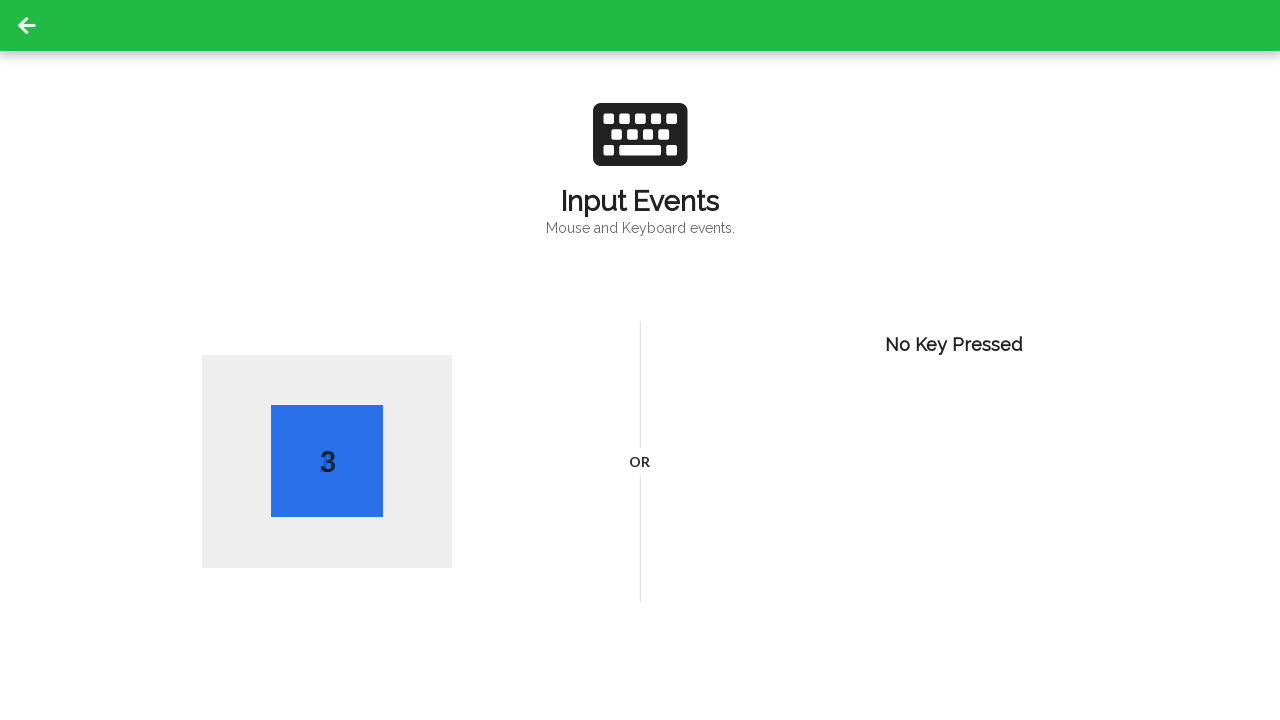

Read active element text after context click: 3
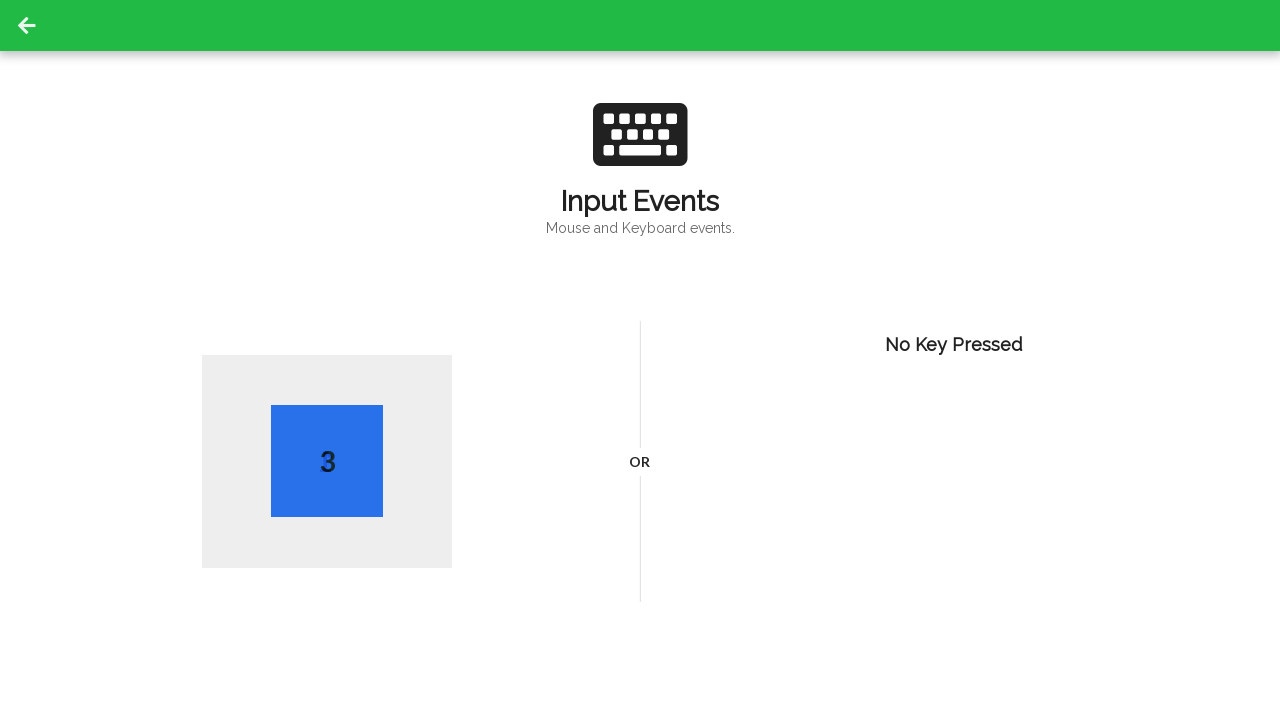

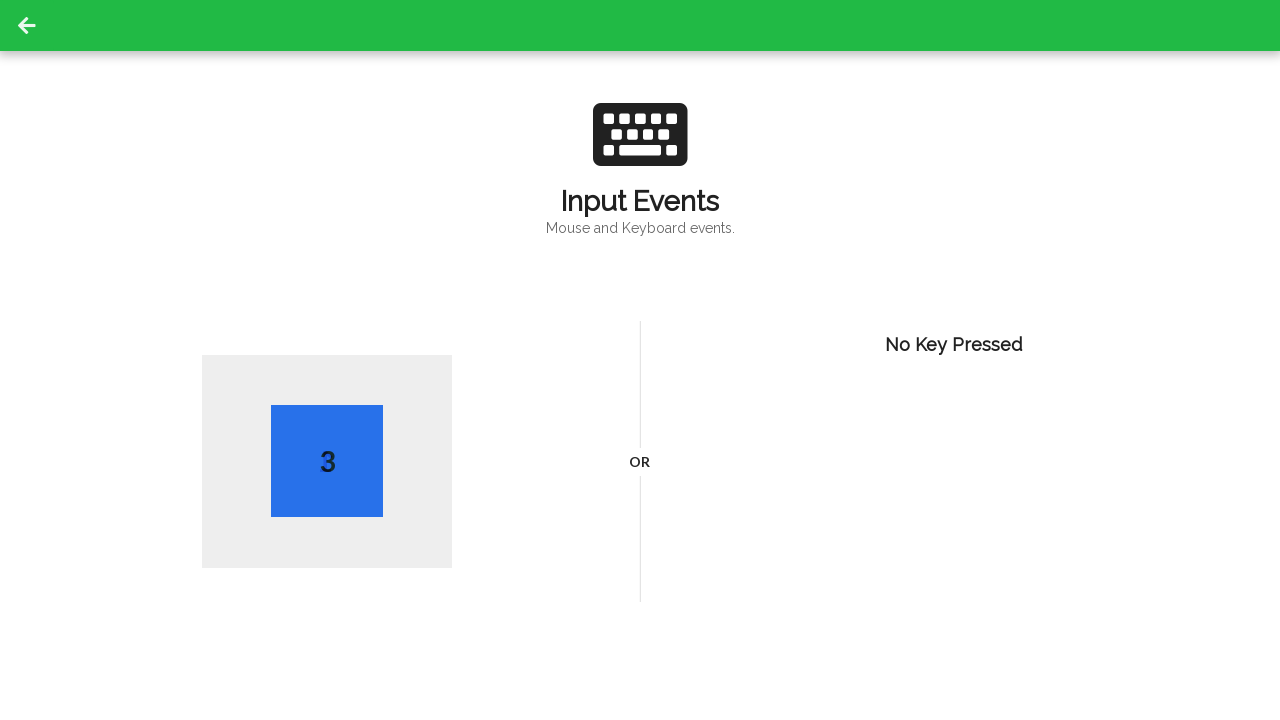